Navigates to the BCCI website and takes a screenshot of the page

Starting URL: https://www.bcci.tv/

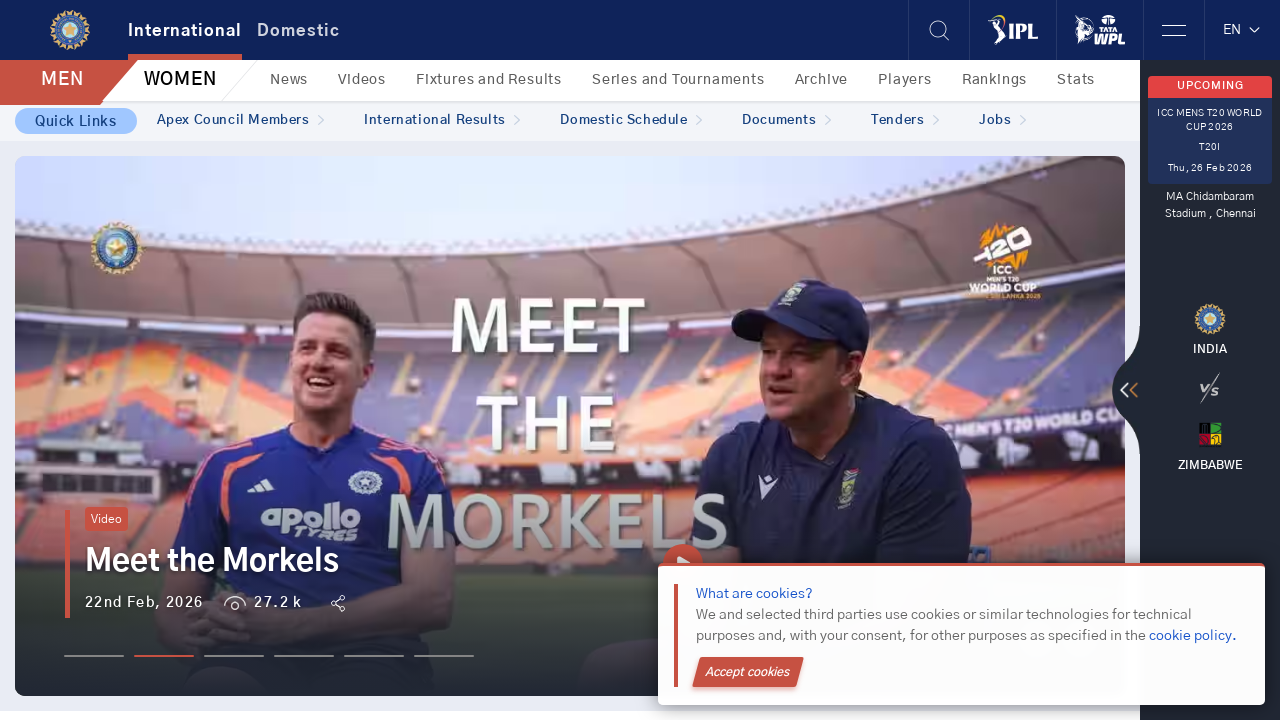

Waited 2 seconds for page to load
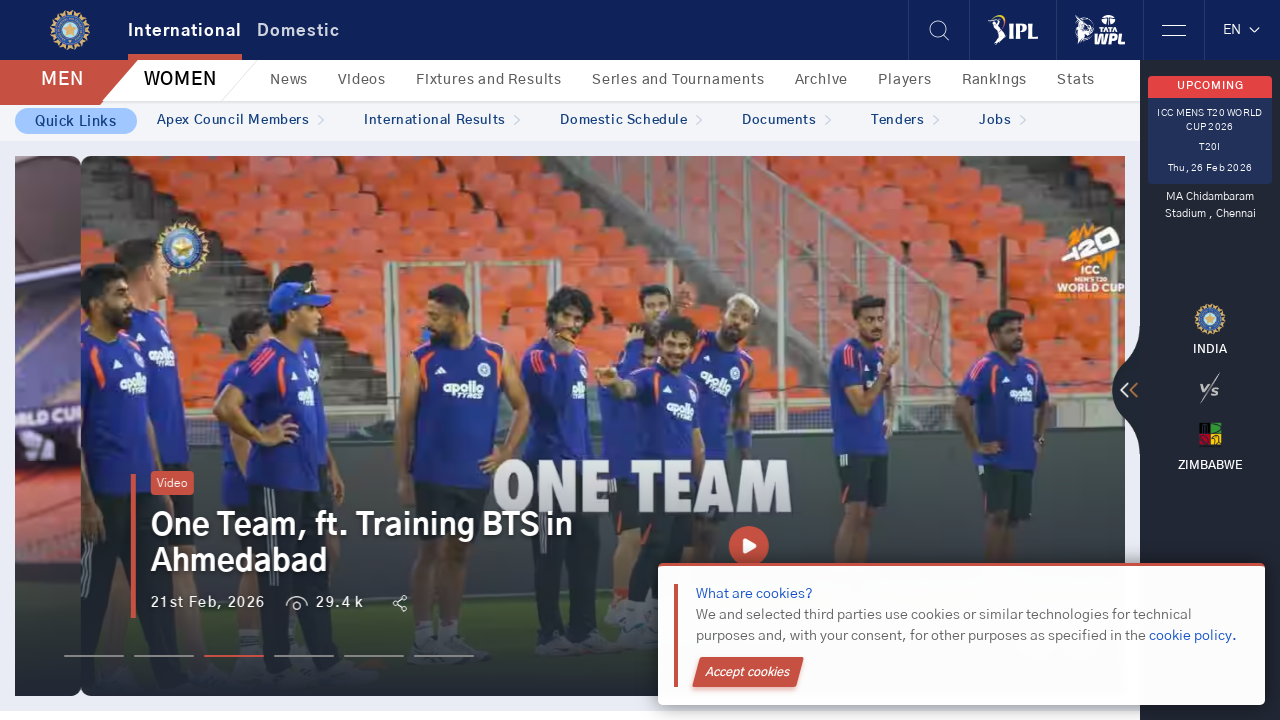

Waited for network idle state - page fully loaded
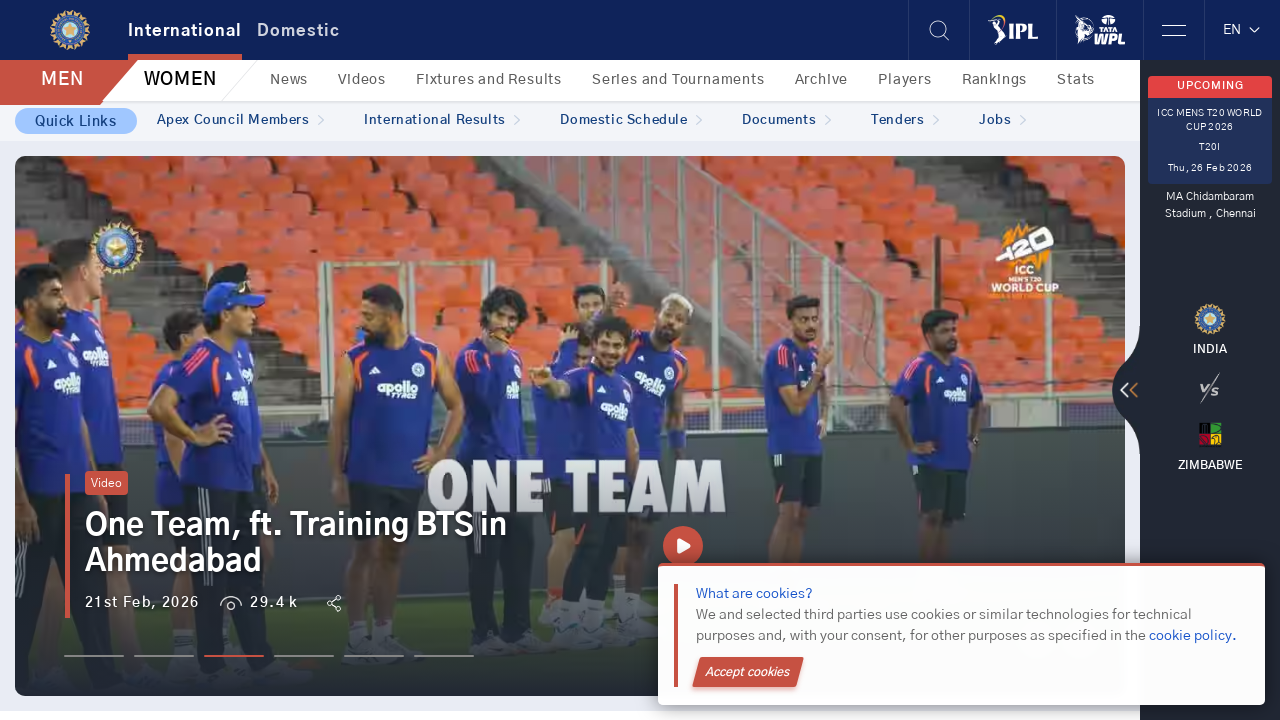

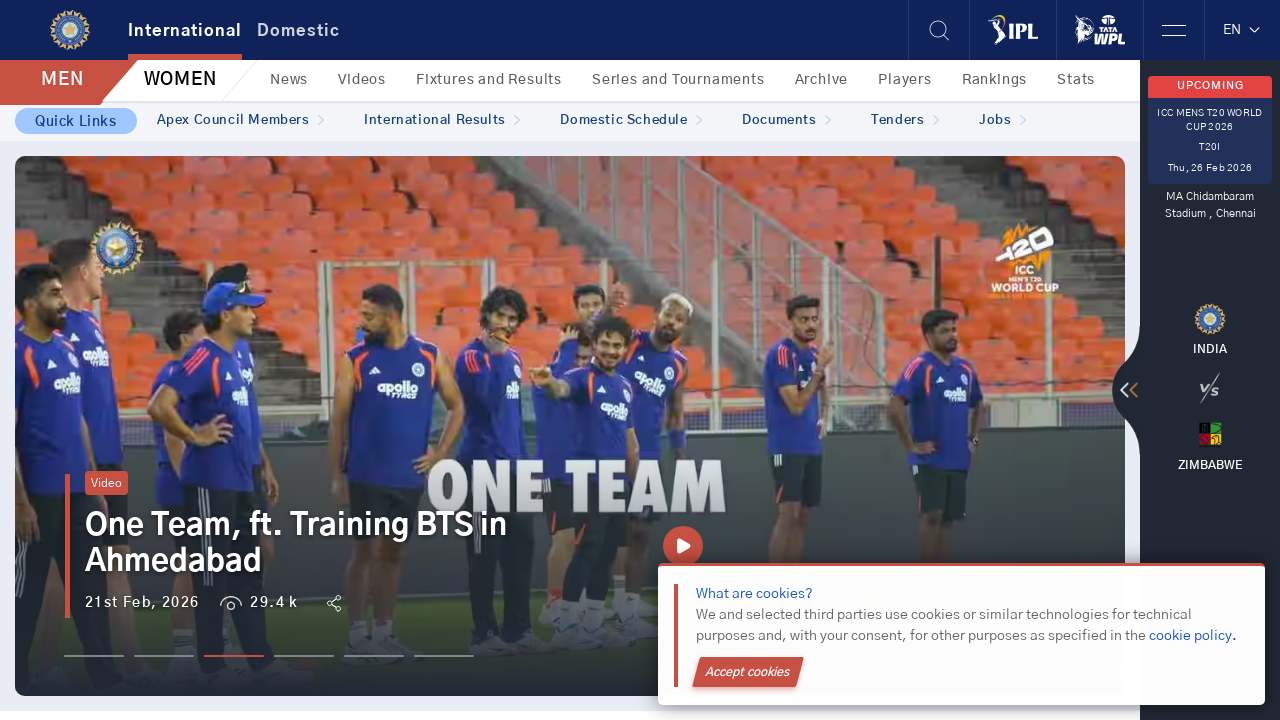